Tests alert handling functionality by triggering alerts and confirm dialogs, then accepting or dismissing them

Starting URL: https://rahulshettyacademy.com/AutomationPractice/

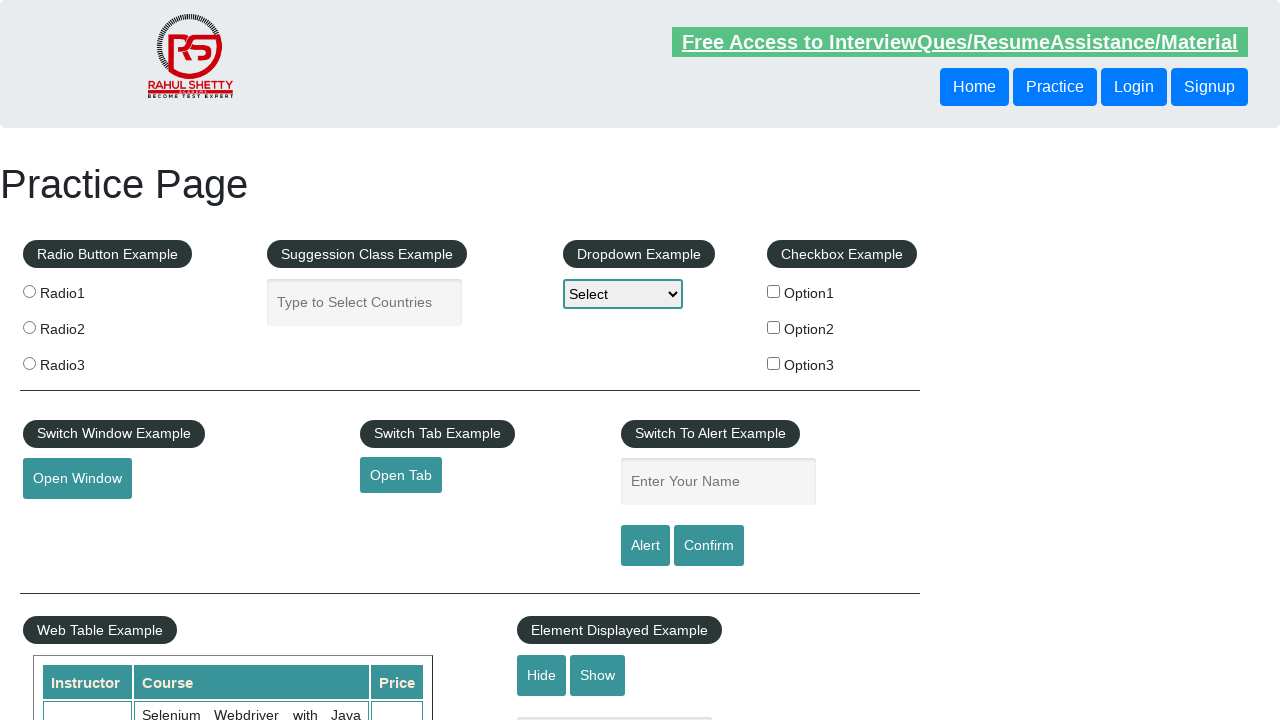

Filled name field with 'Test Alert' on input[name='enter-name']
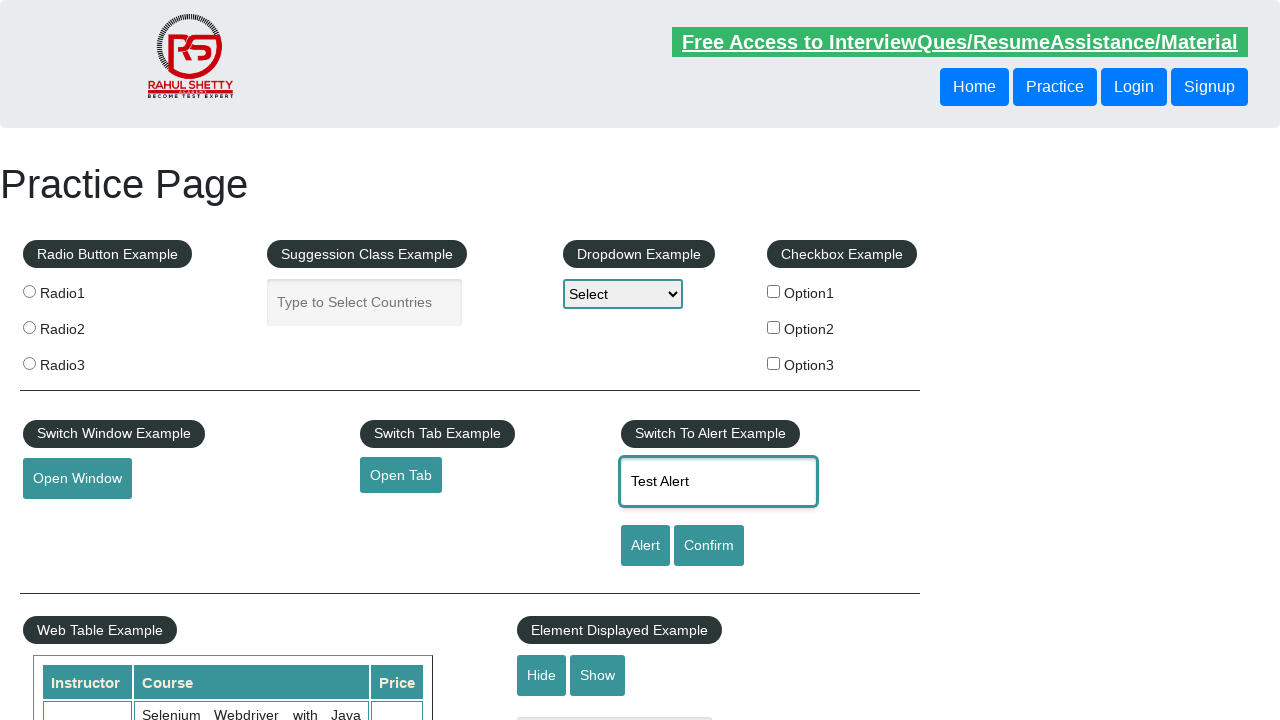

Clicked alert button to trigger alert dialog at (645, 546) on #alertbtn
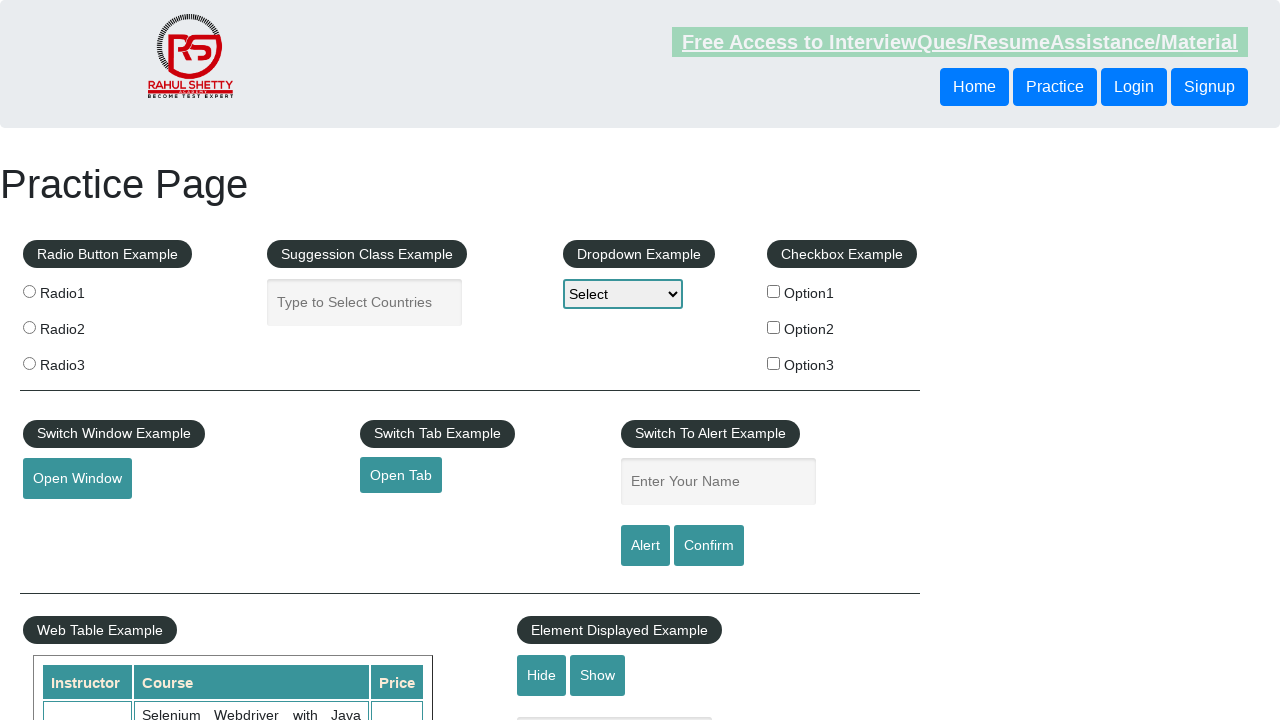

Set up dialog handler to accept alerts
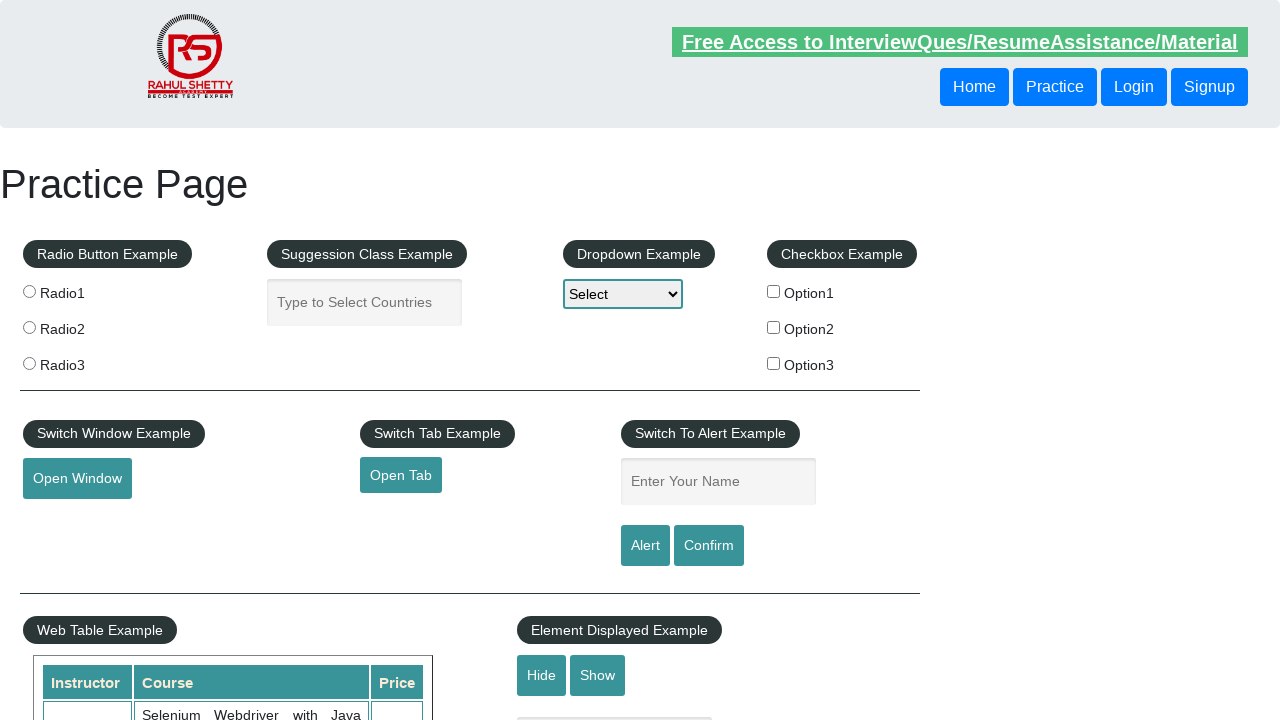

Filled name field with 'dismiss' on input[name='enter-name']
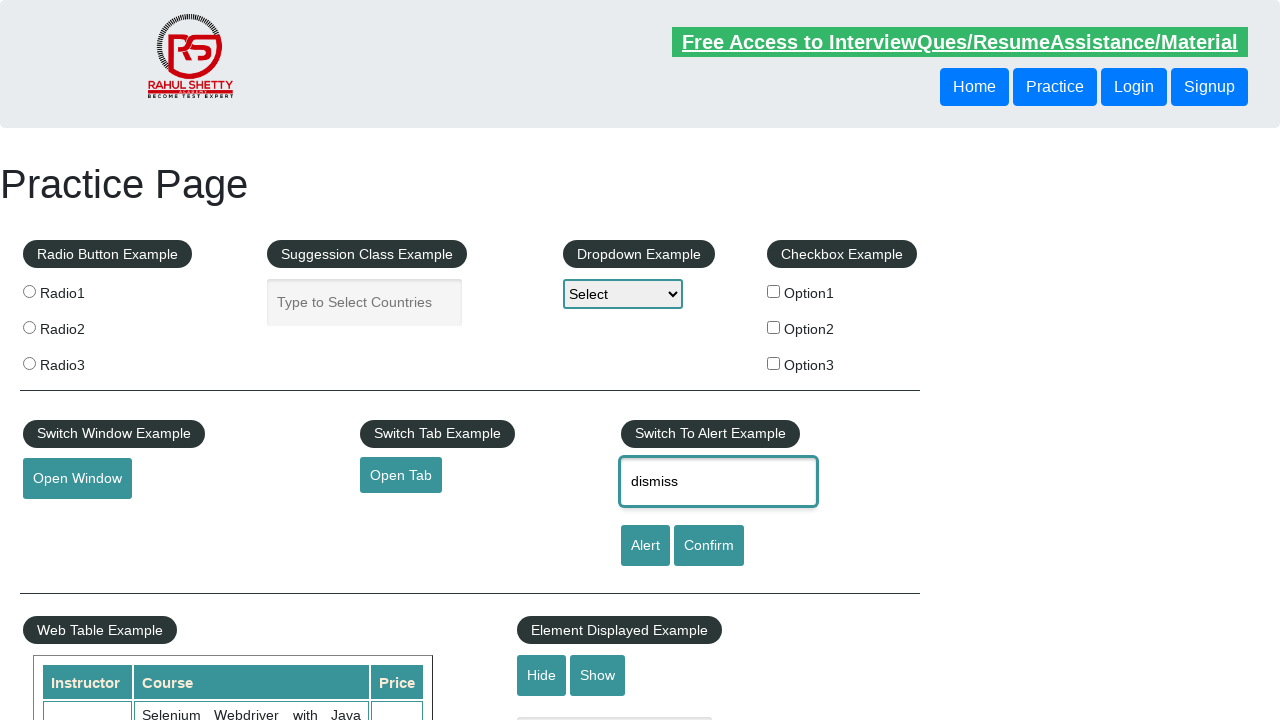

Clicked confirm button to trigger confirm dialog at (709, 546) on #confirmbtn
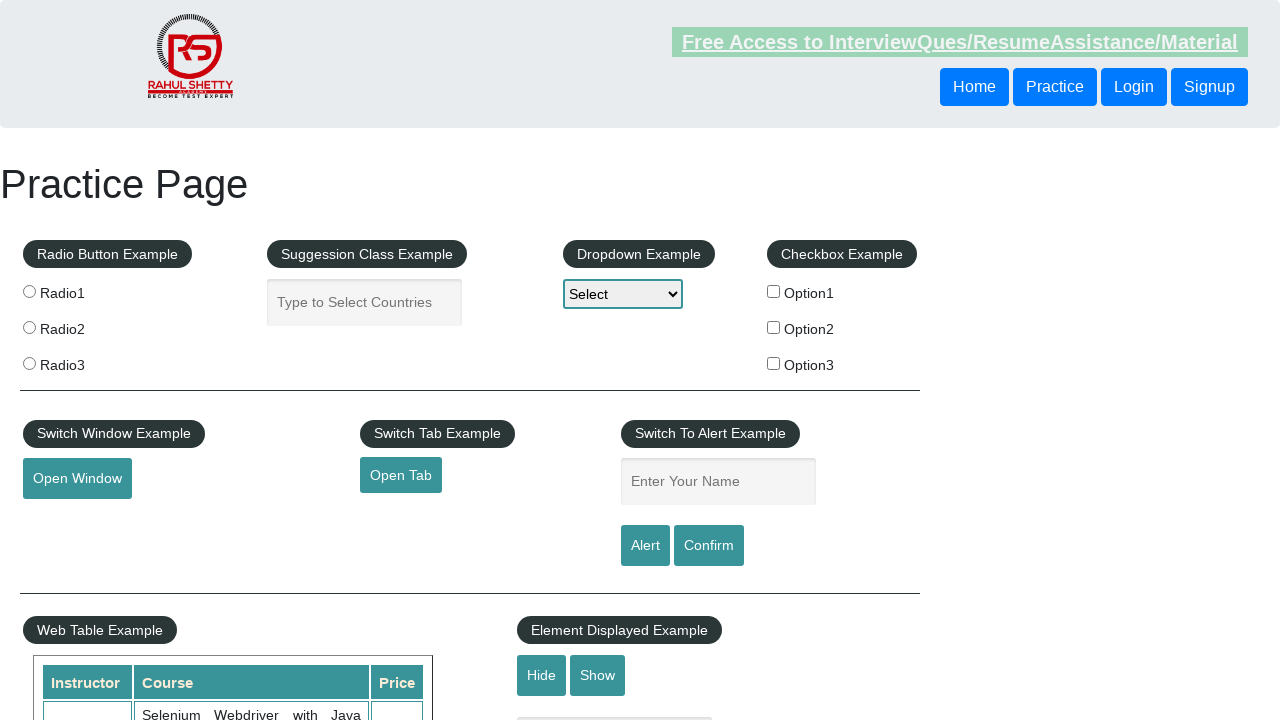

Set up dialog handler to dismiss confirm dialogs
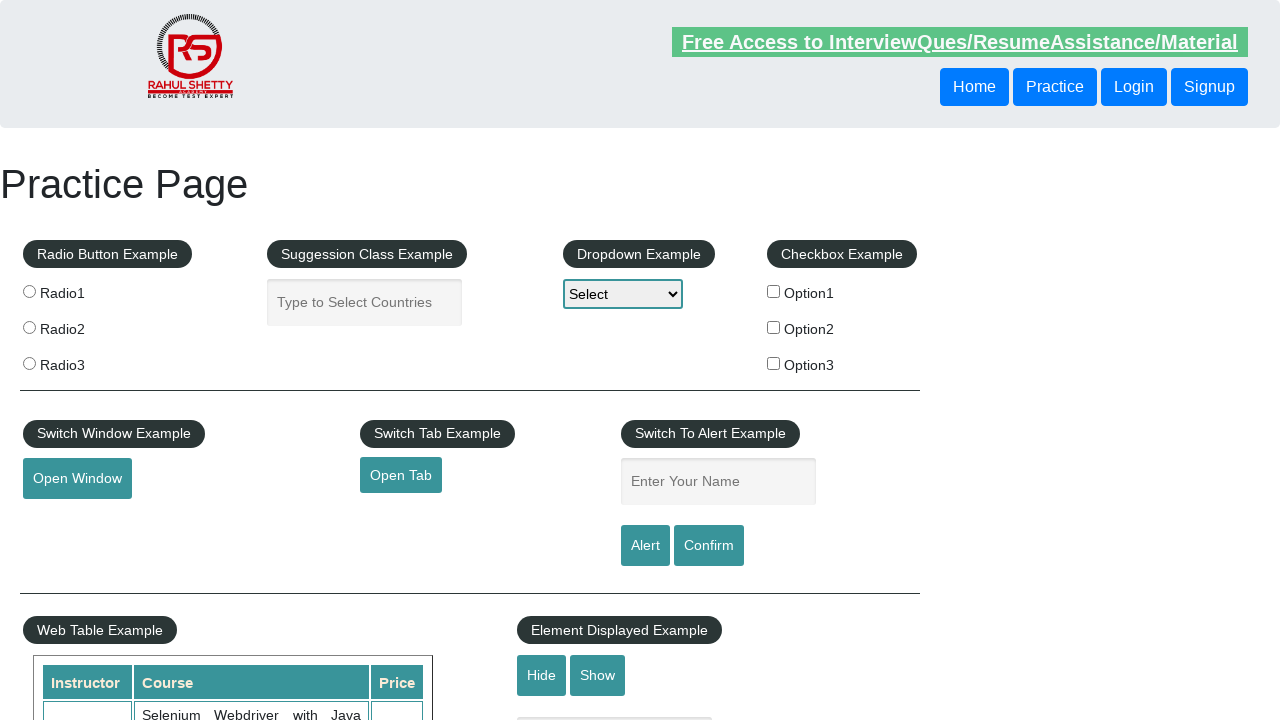

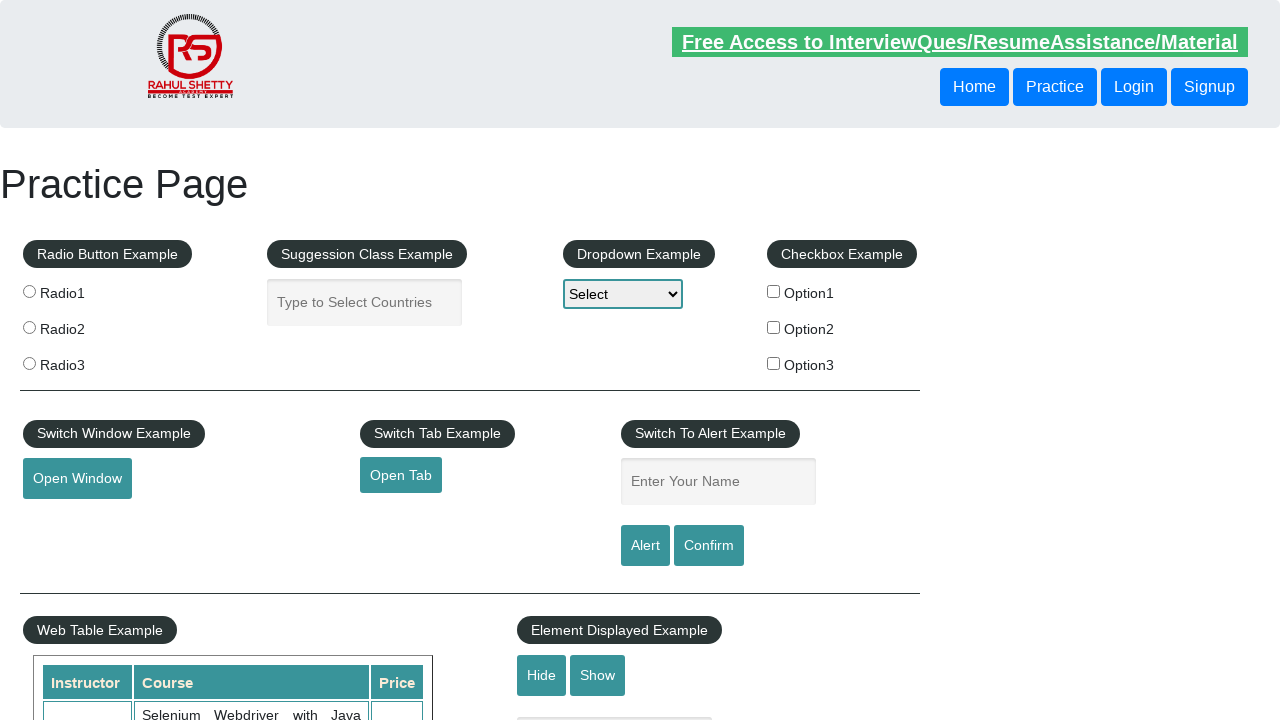